Tests dismissing a JavaScript confirm dialog by clicking a button that triggers a confirm dialog and dismissing it

Starting URL: https://automationfc.github.io/basic-form/index.html

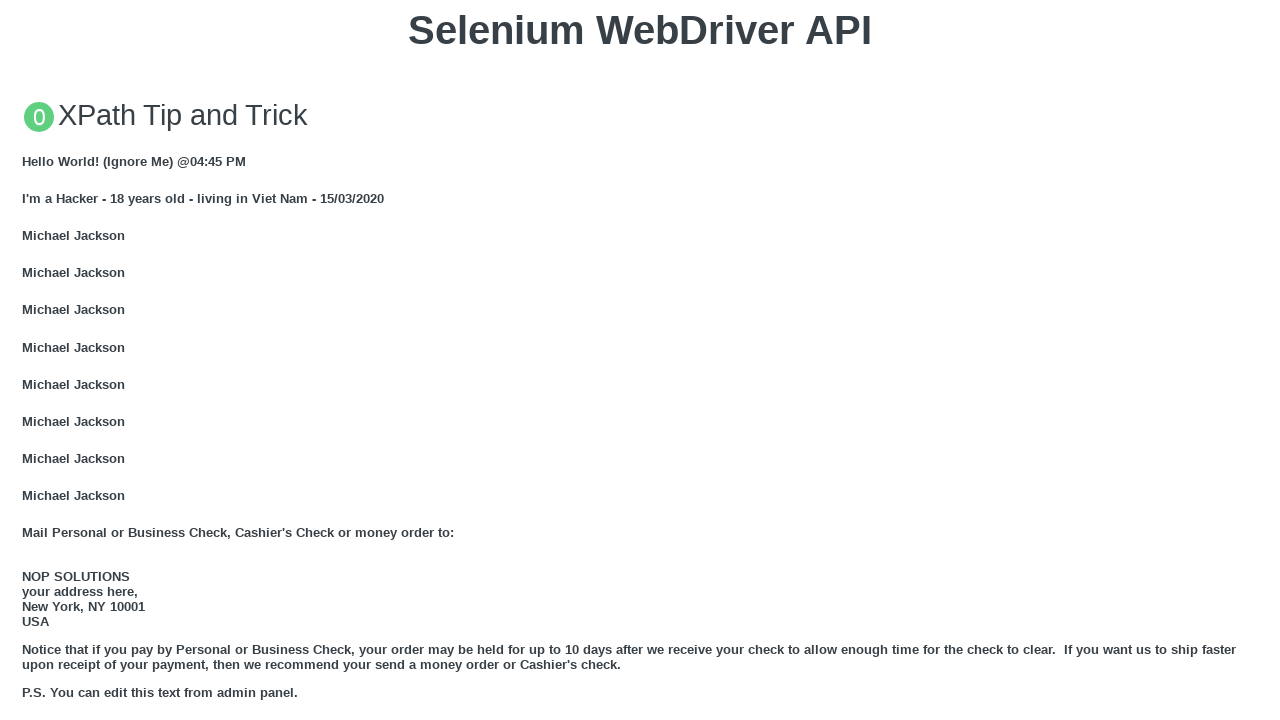

Clicked button to trigger JS Confirm dialog at (640, 360) on xpath=//button[text()='Click for JS Confirm']
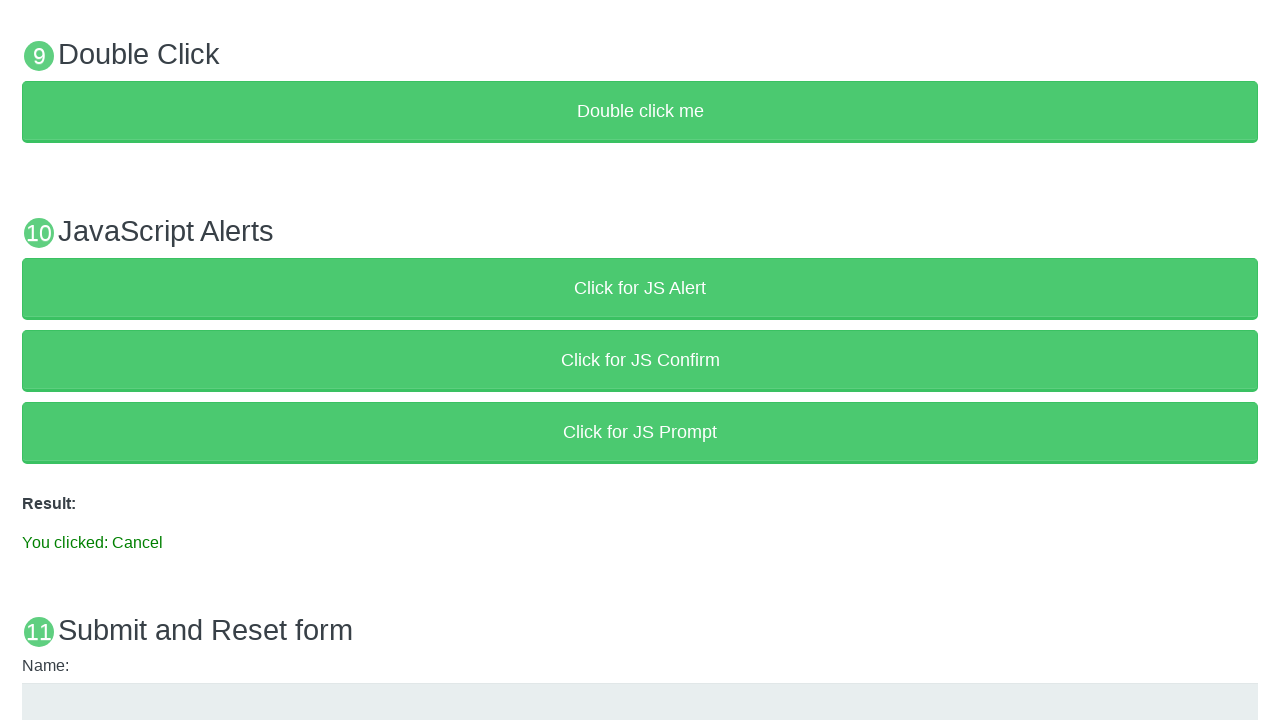

Set up dialog handler to dismiss confirm dialog
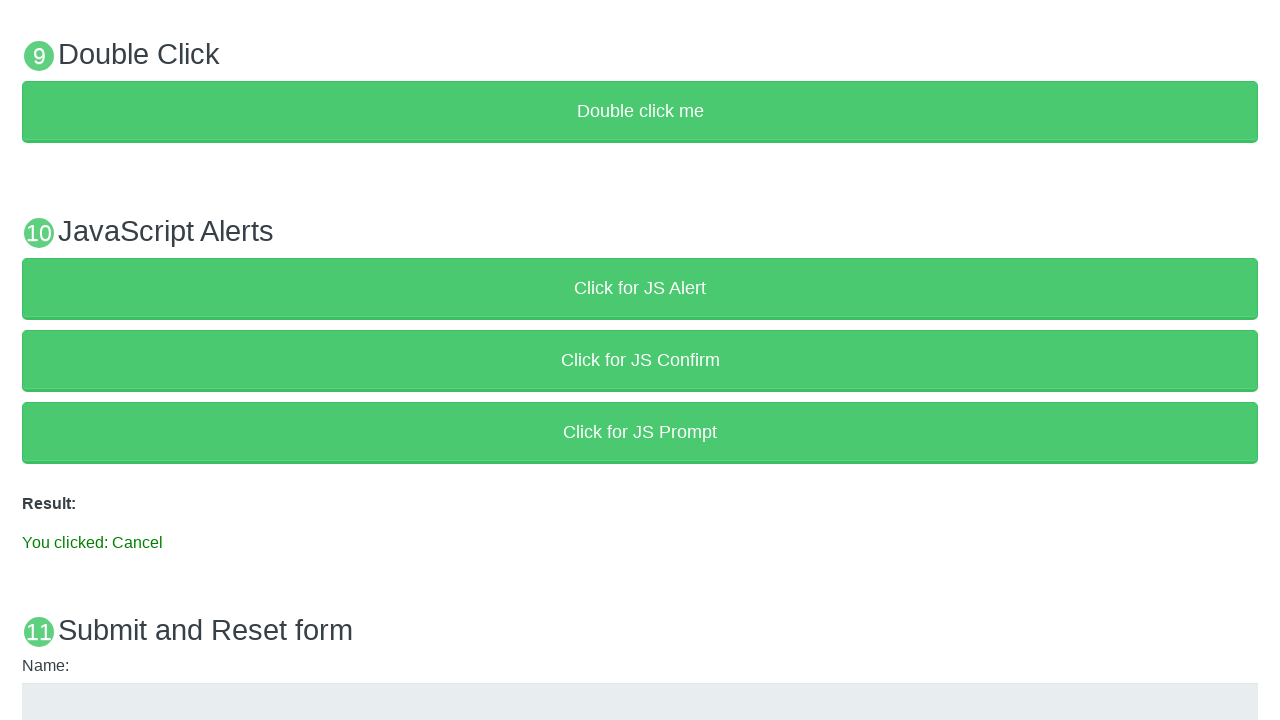

Verified result text shows 'You clicked: Cancel'
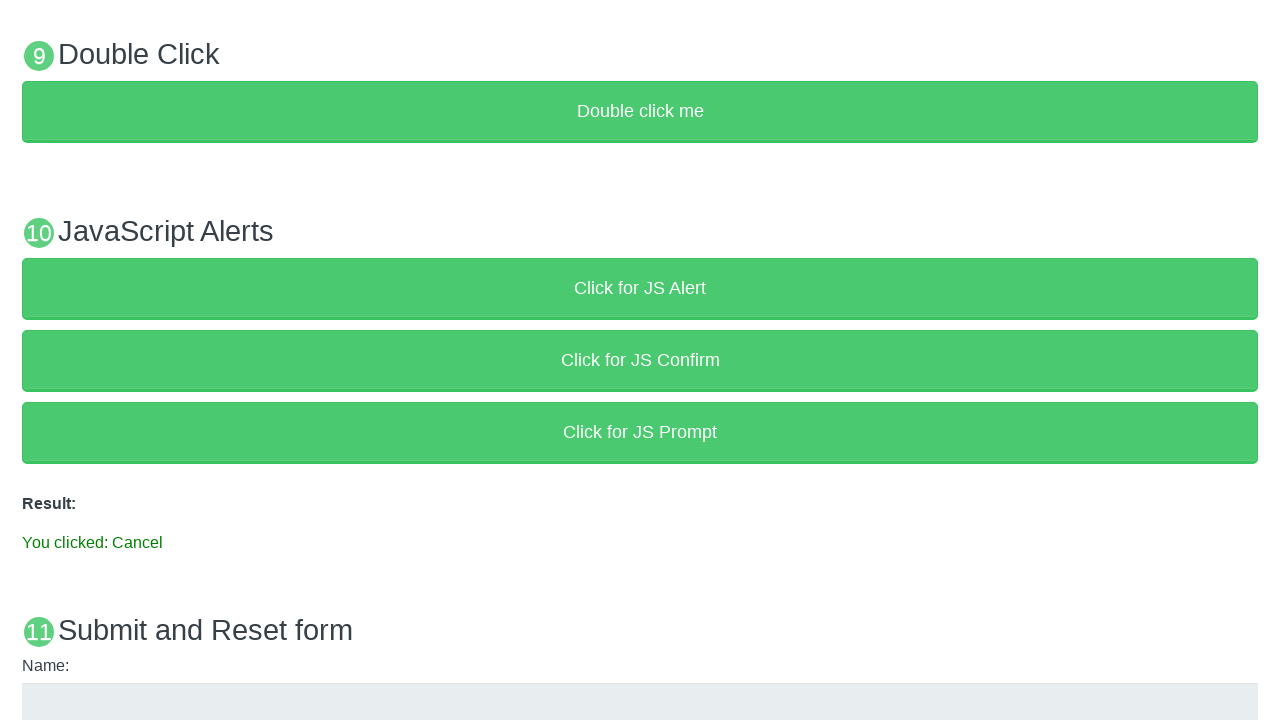

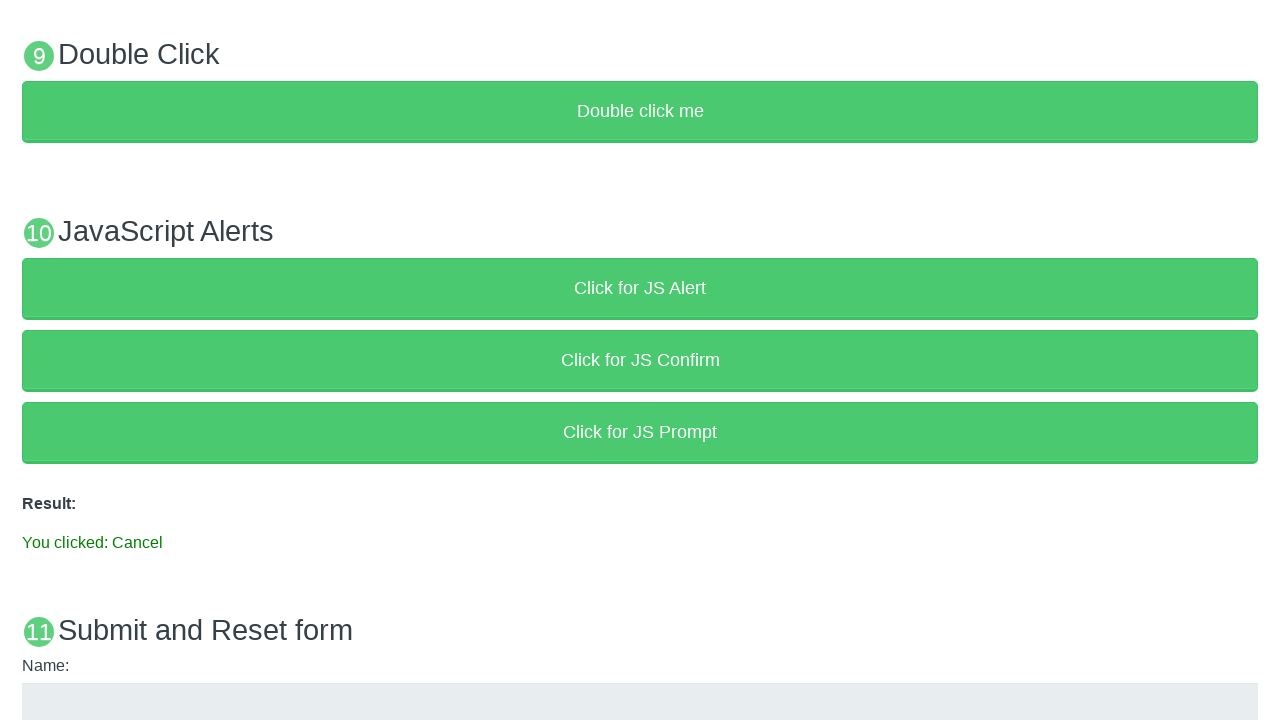